Tests dropdown functionality on a practice website by selecting options from single and multi-select dropdowns, including selecting by visible text, value, and index, as well as deselecting options.

Starting URL: https://letcode.in/dropdowns

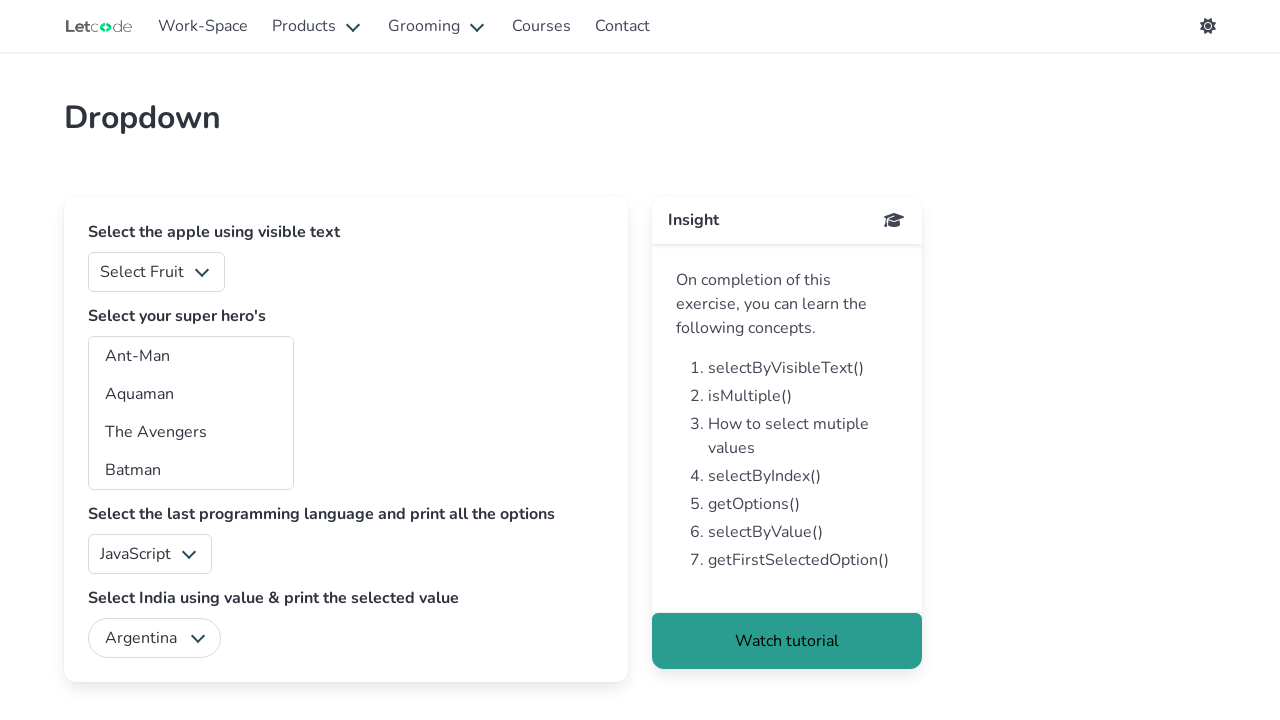

Selected 'Banana' from fruits dropdown on #fruits
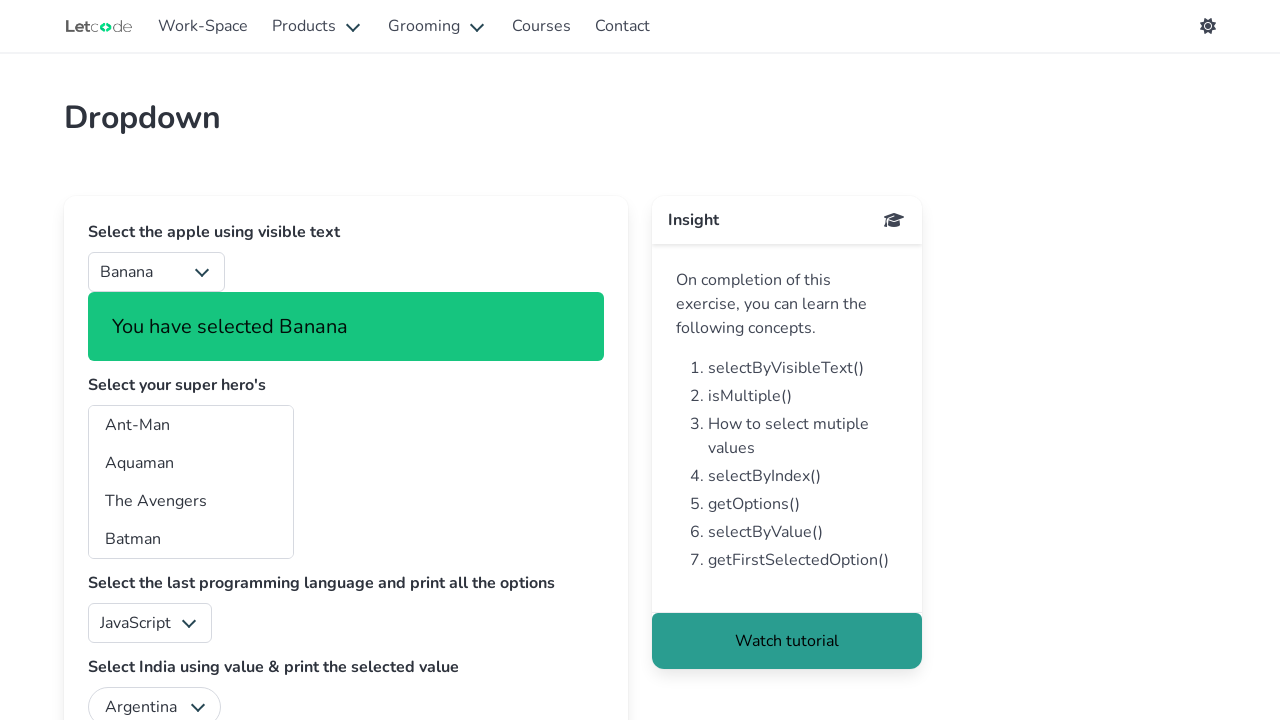

Selected 'Apple' from fruits dropdown on #fruits
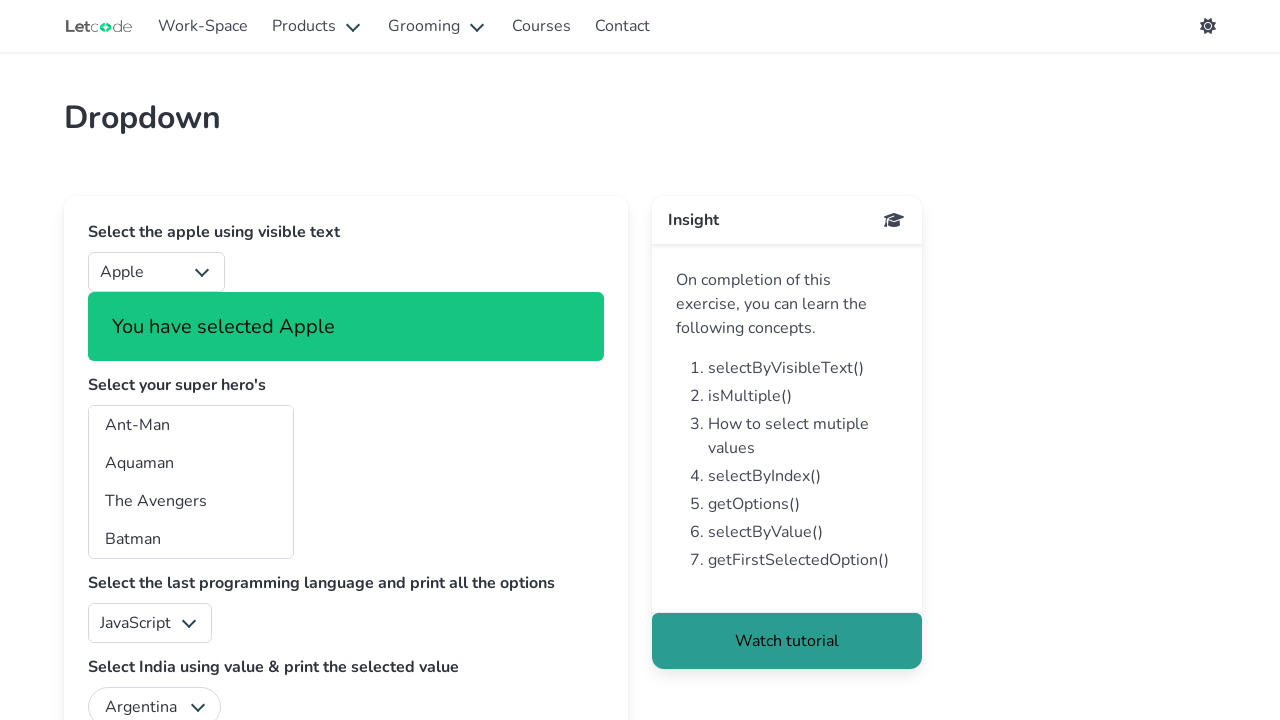

Selected 'India' from country dropdown by value on #country
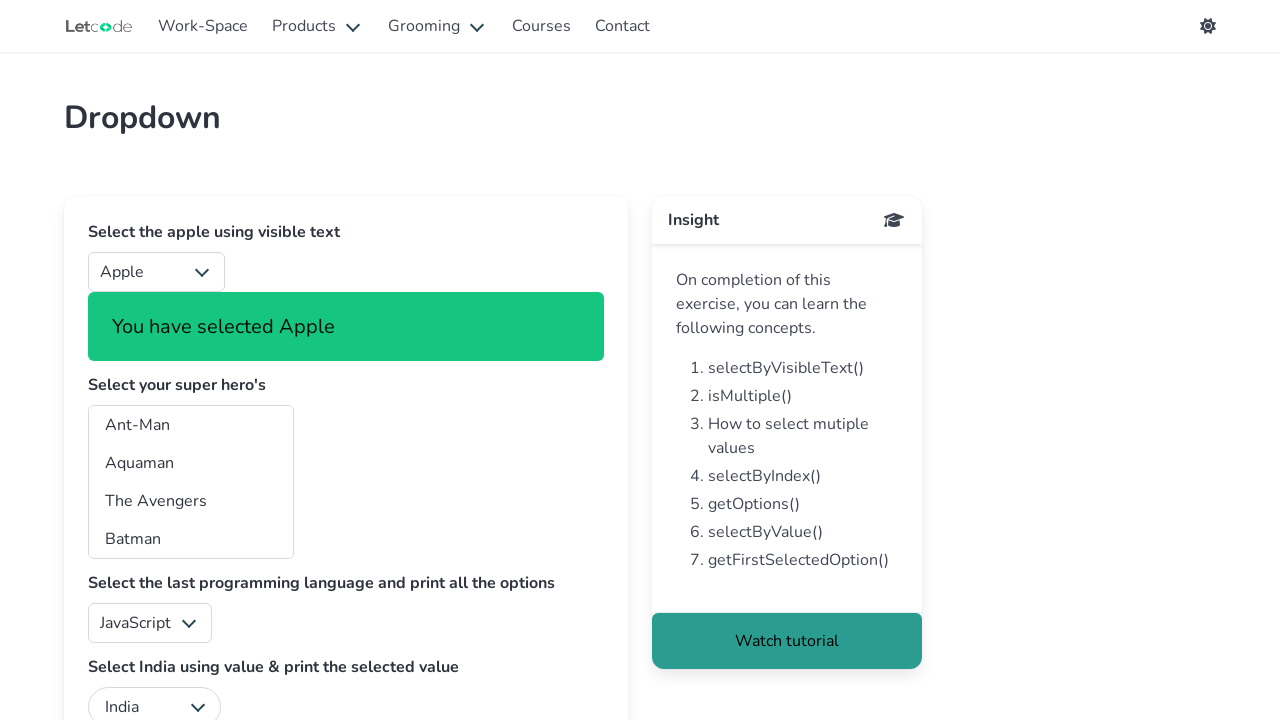

Selected superhero at index 0 on #superheros
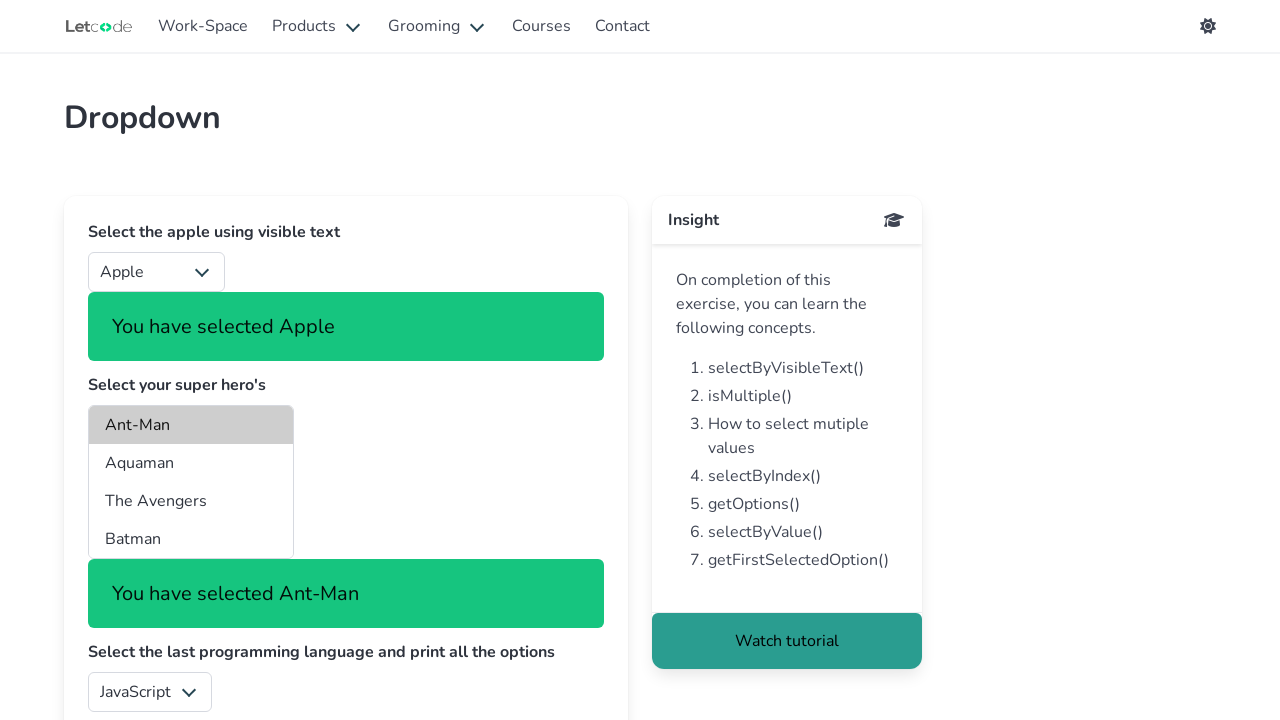

Selected superhero with value 'bt' on #superheros
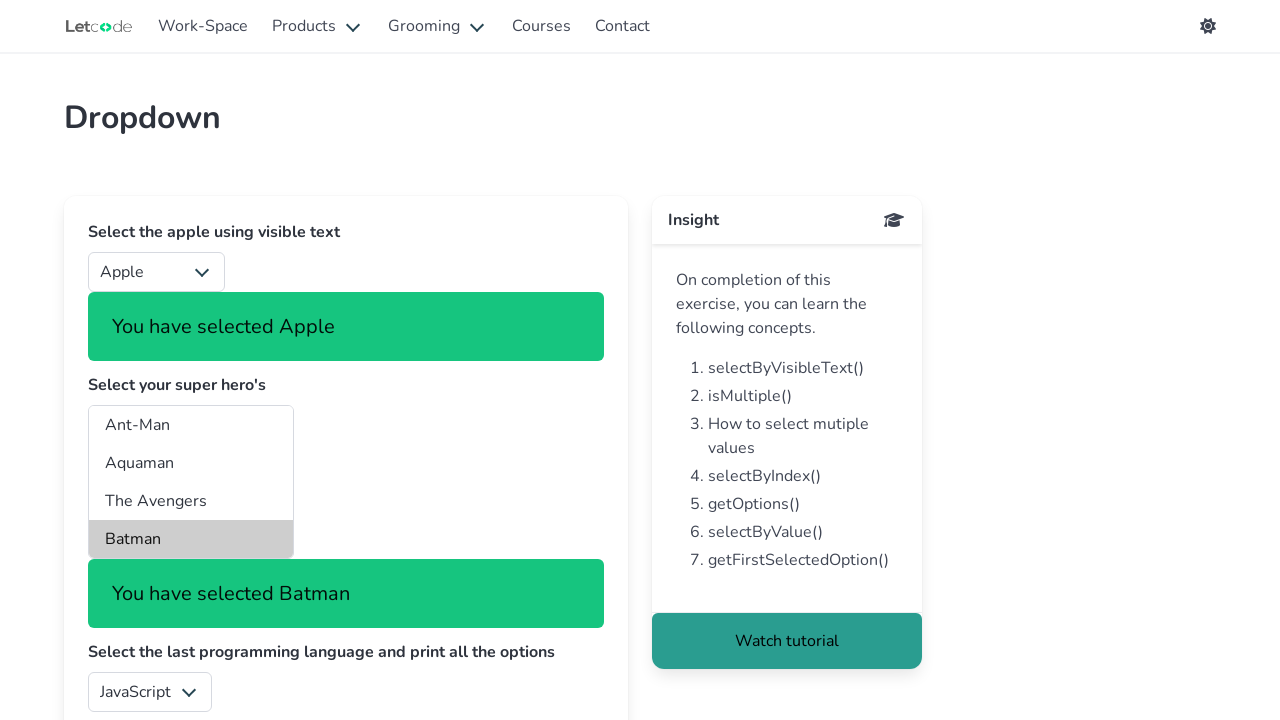

Selected superhero with value 'aq' on #superheros
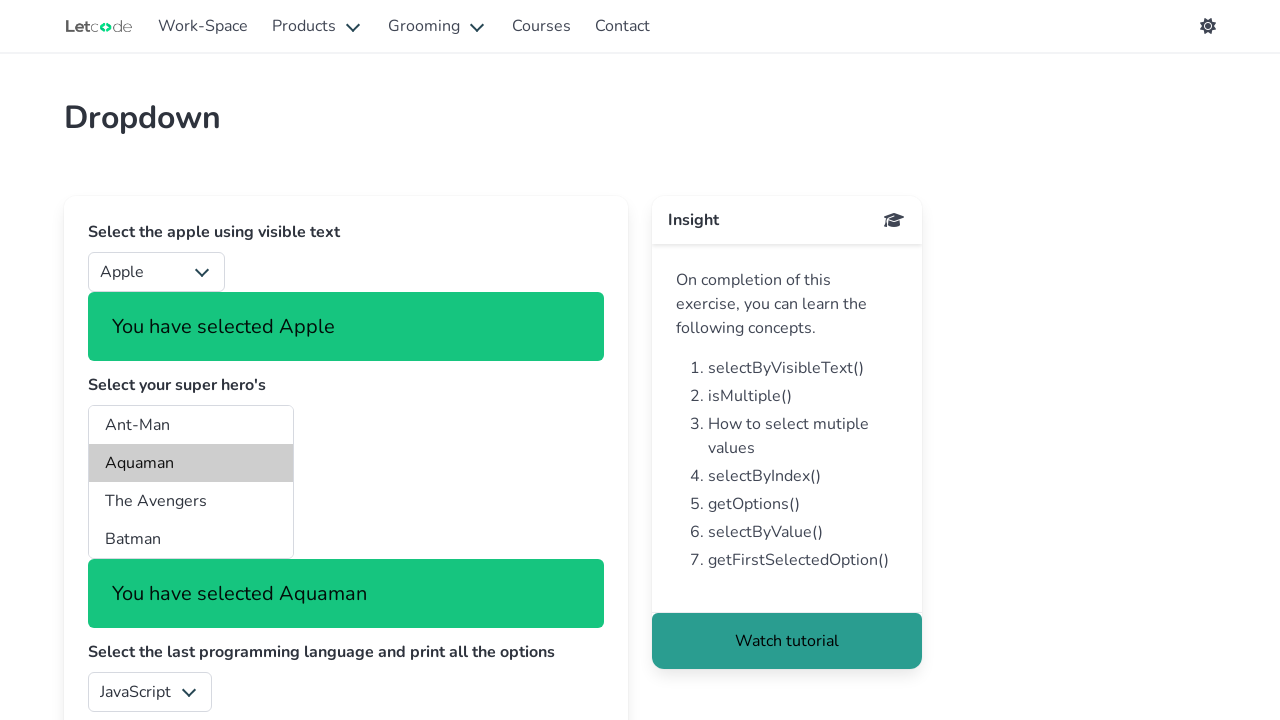

Deselected first superhero option, keeping only 'bt' and 'aq' selected on #superheros
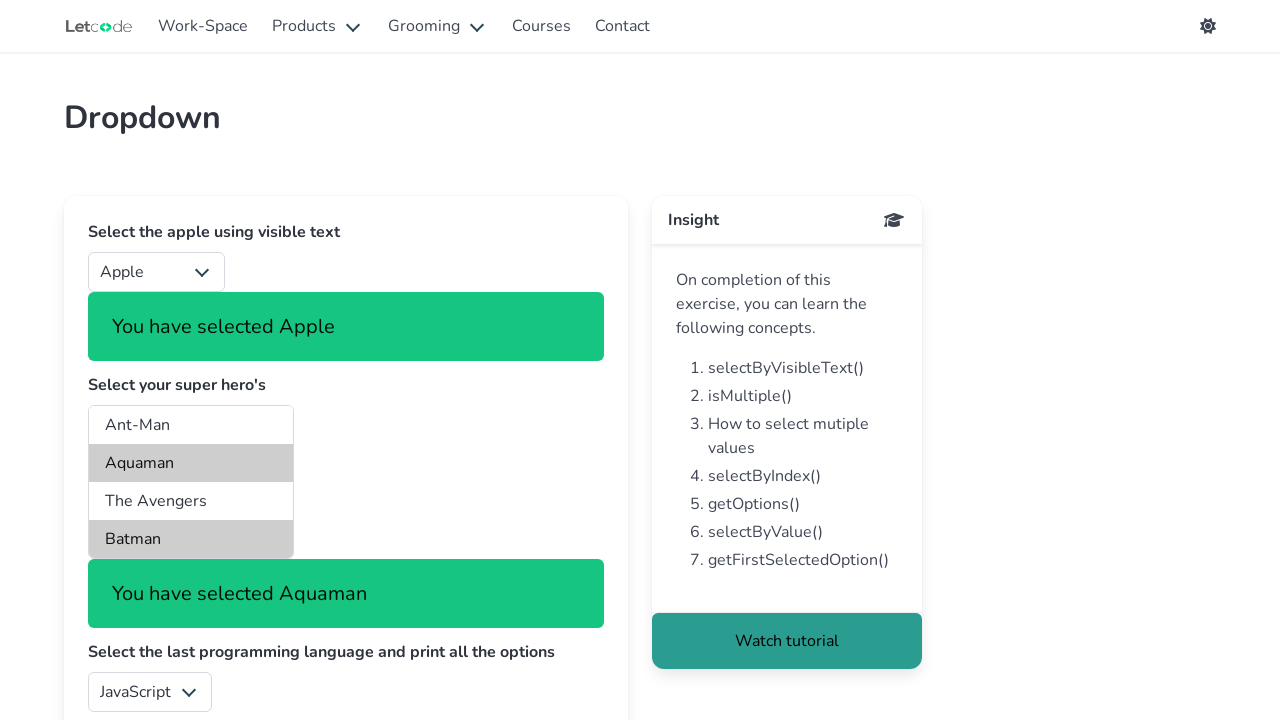

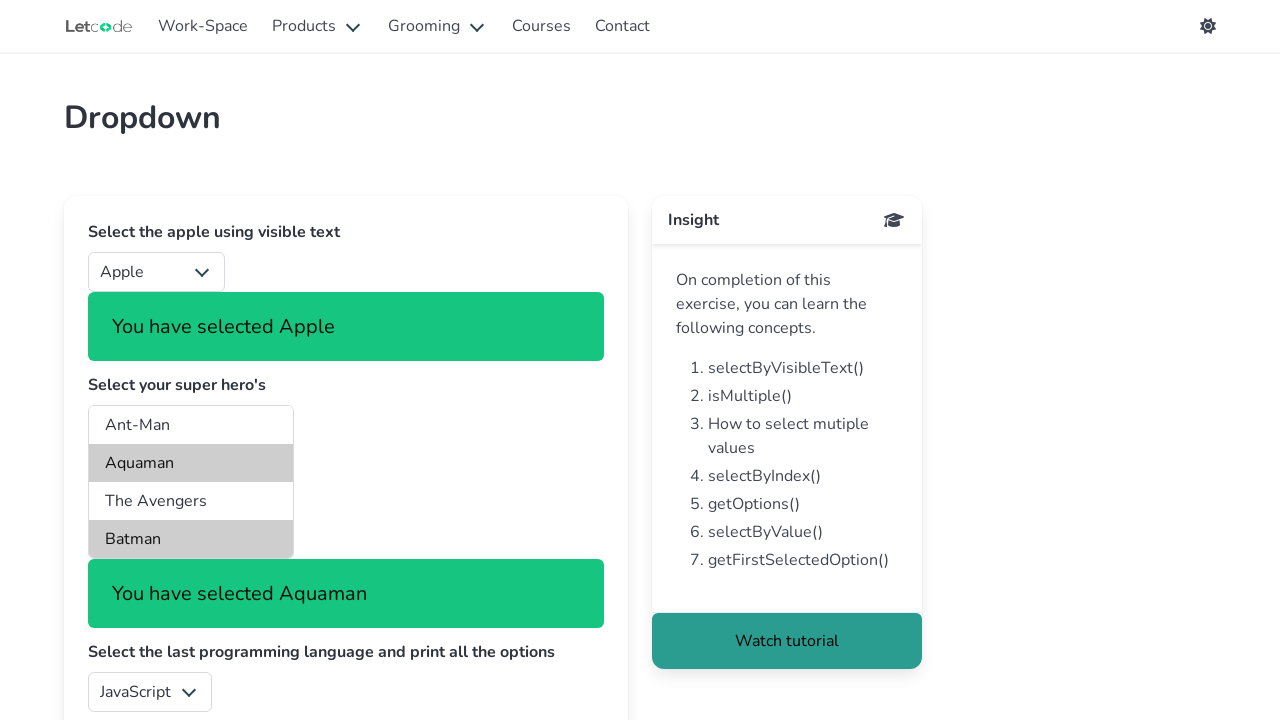